Tests browser navigation methods including clicking a link, navigating back and forward, and navigating to a new URL

Starting URL: https://adactinhotelapp.com/

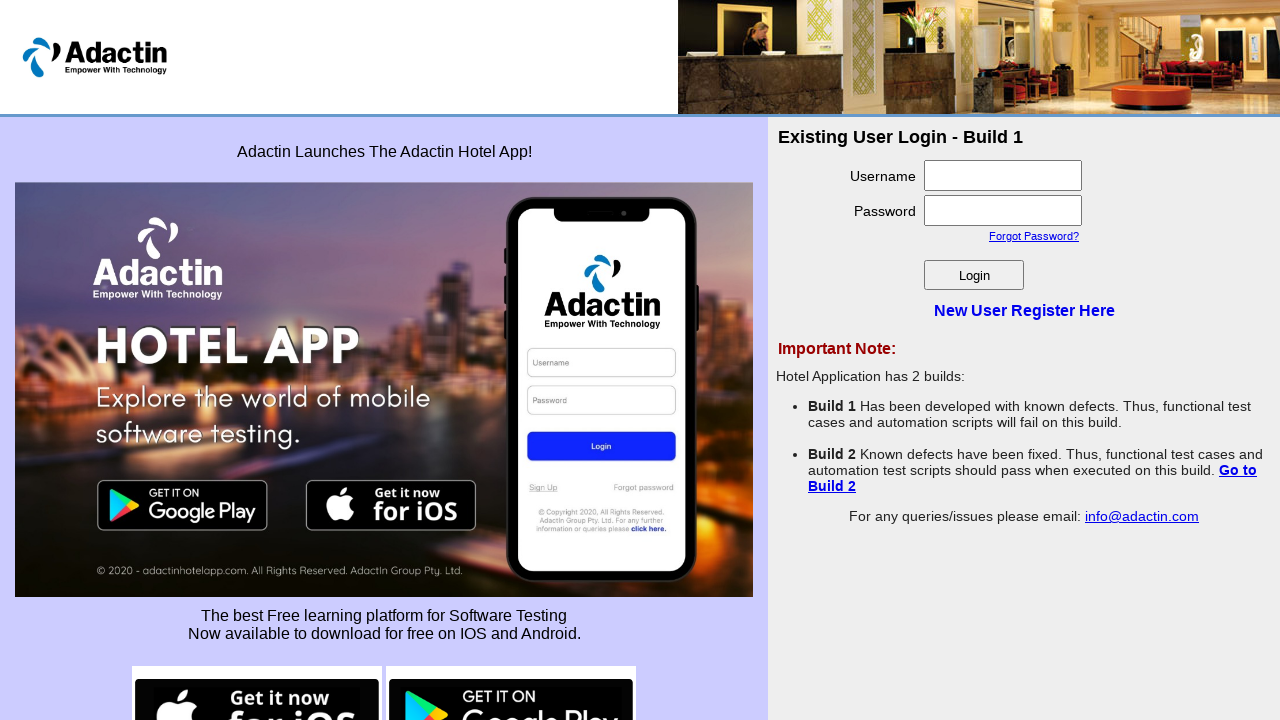

Clicked 'Forgot Password?' link at (1034, 236) on a:has-text('Forgot Password?')
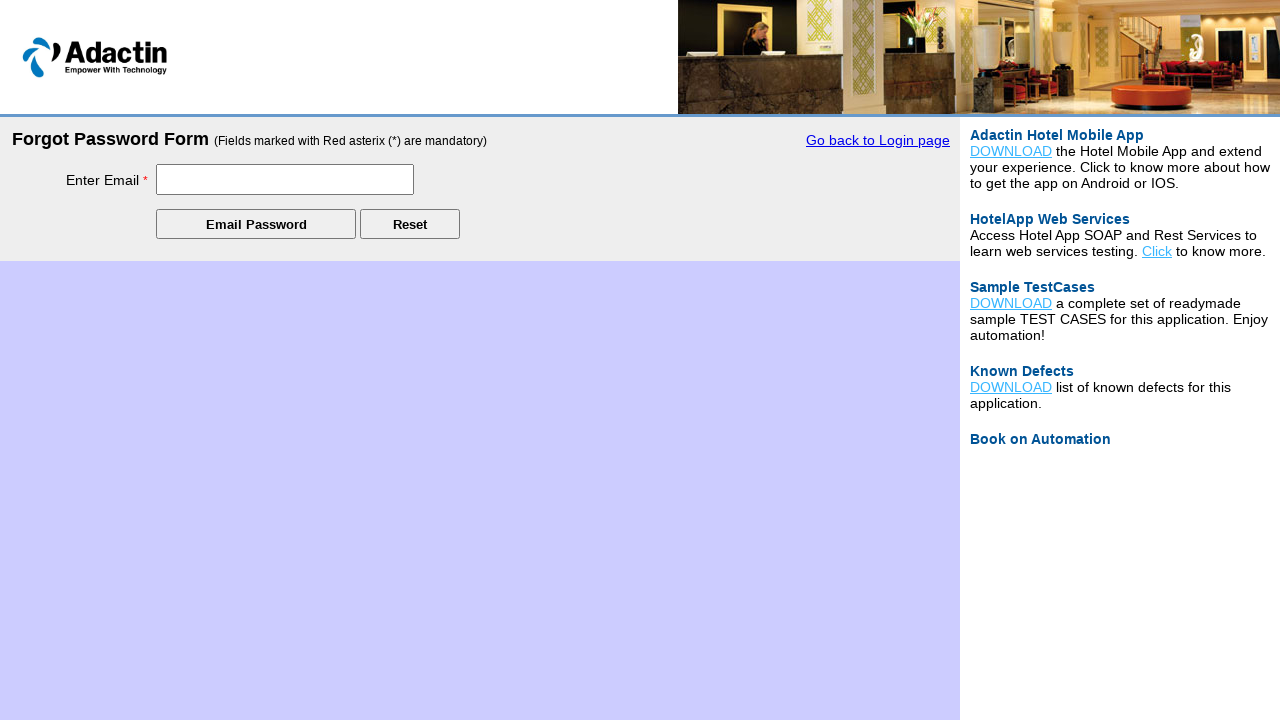

Navigated back to previous page
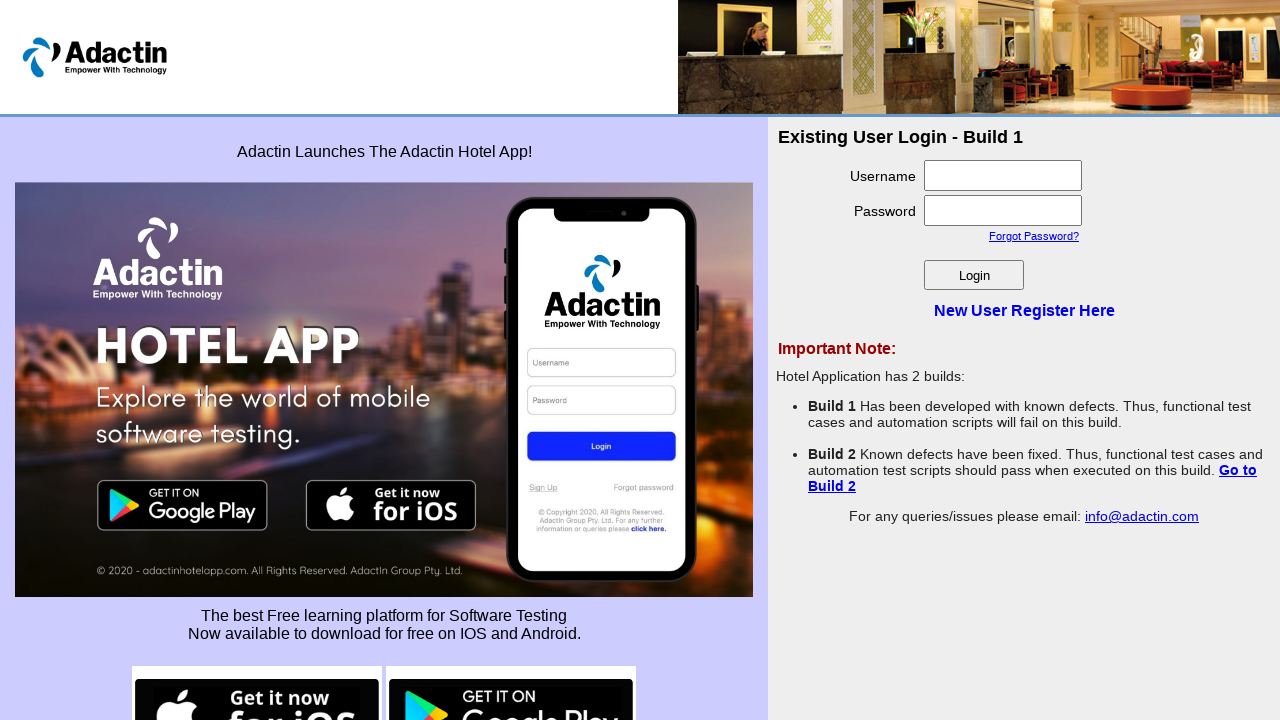

Navigated forward to next page
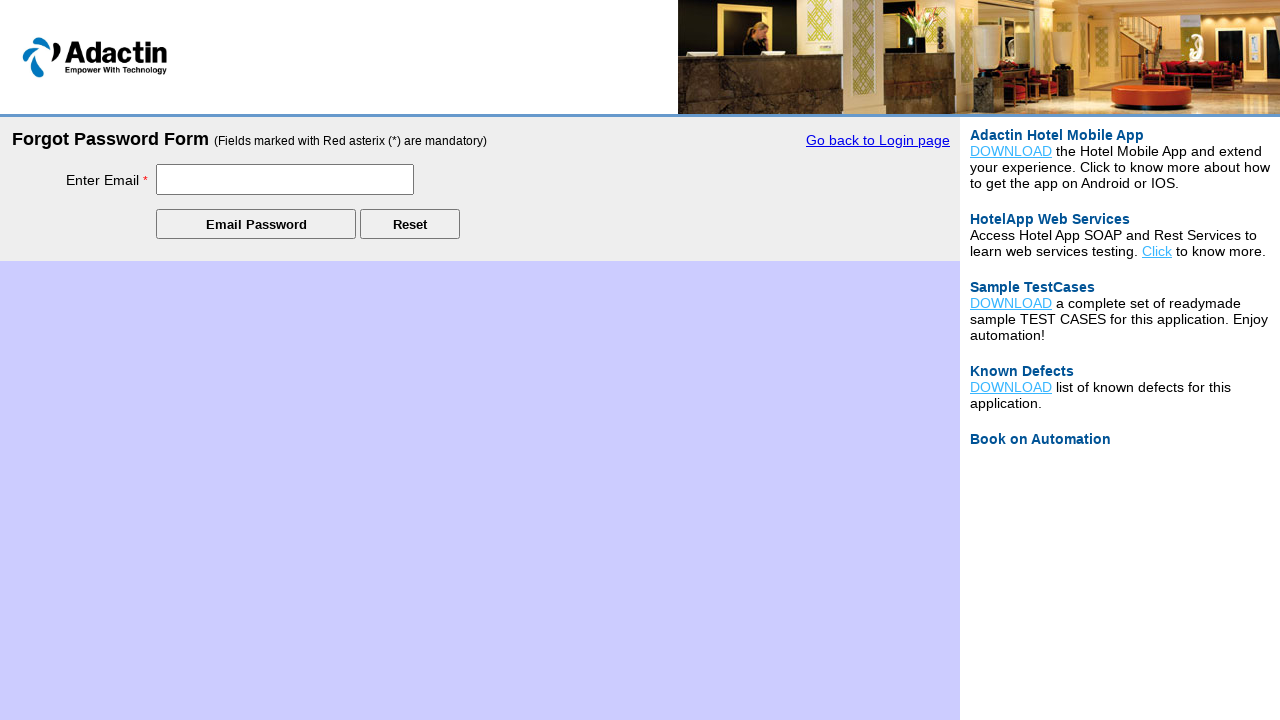

Navigated to https://motherson.workvivo.com/
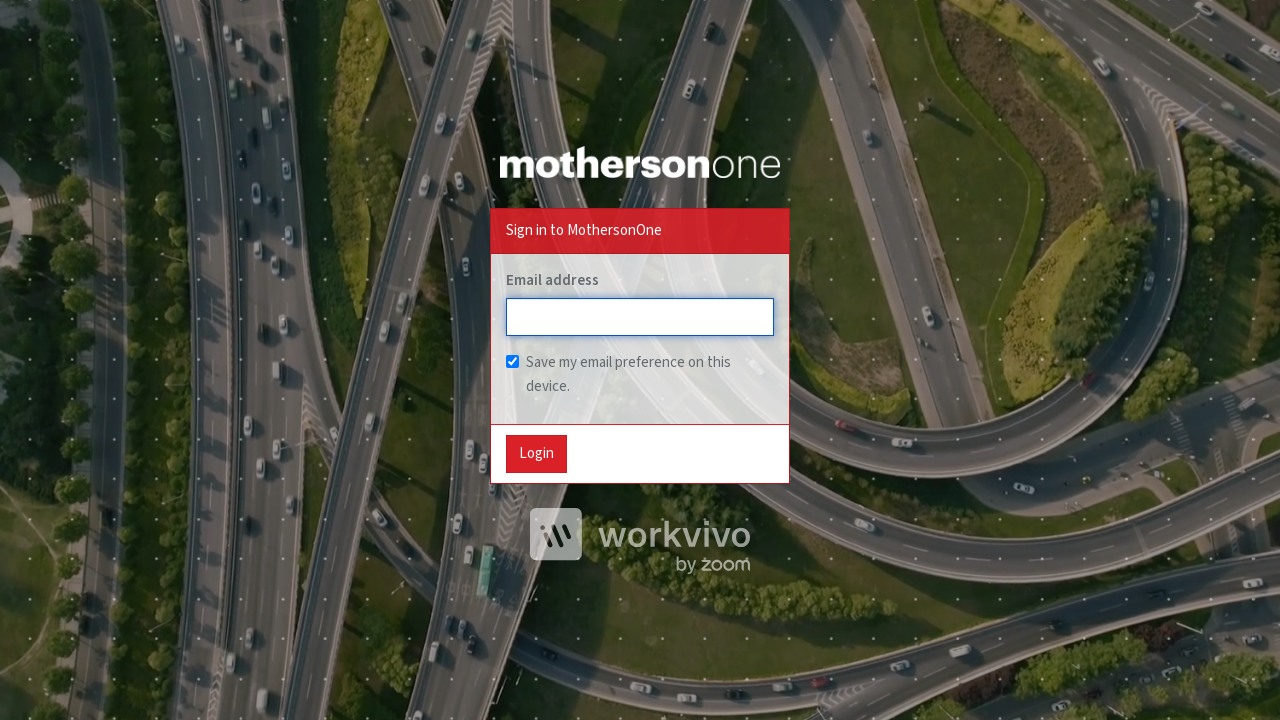

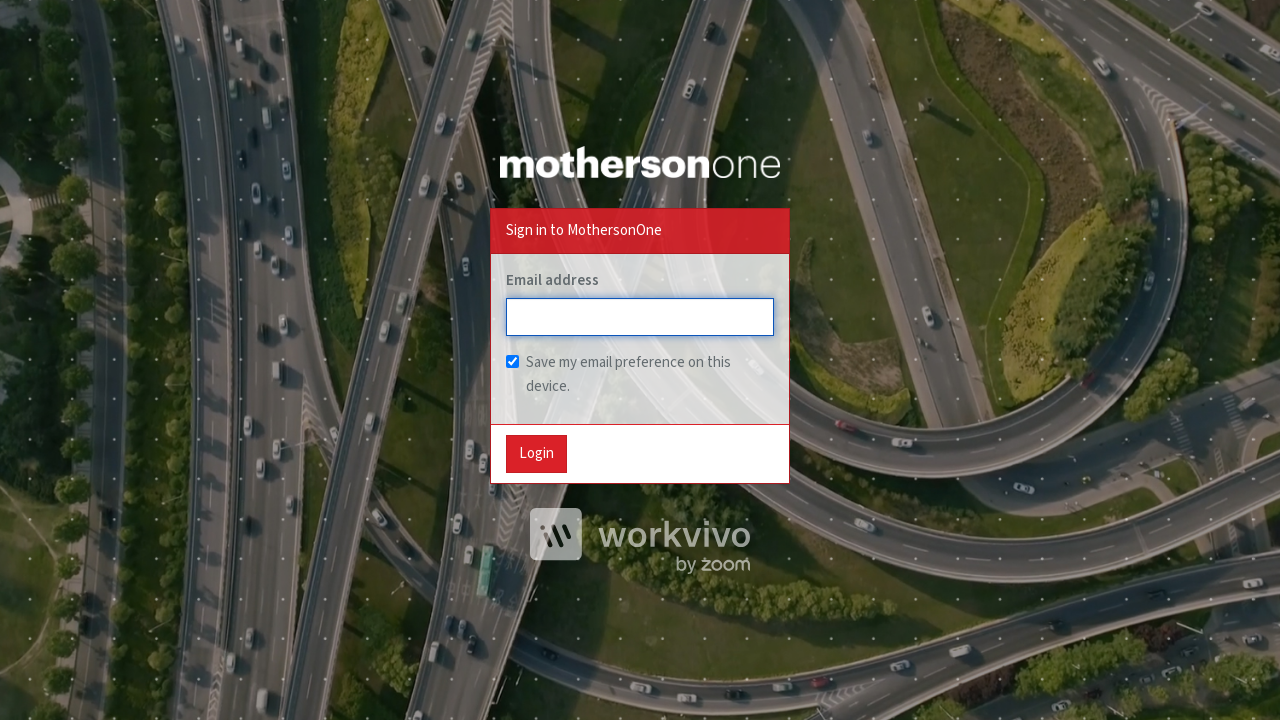